Navigates to the Automation Exercise website homepage. This is a minimal test that only loads the page.

Starting URL: https://www.automationexercise.com/

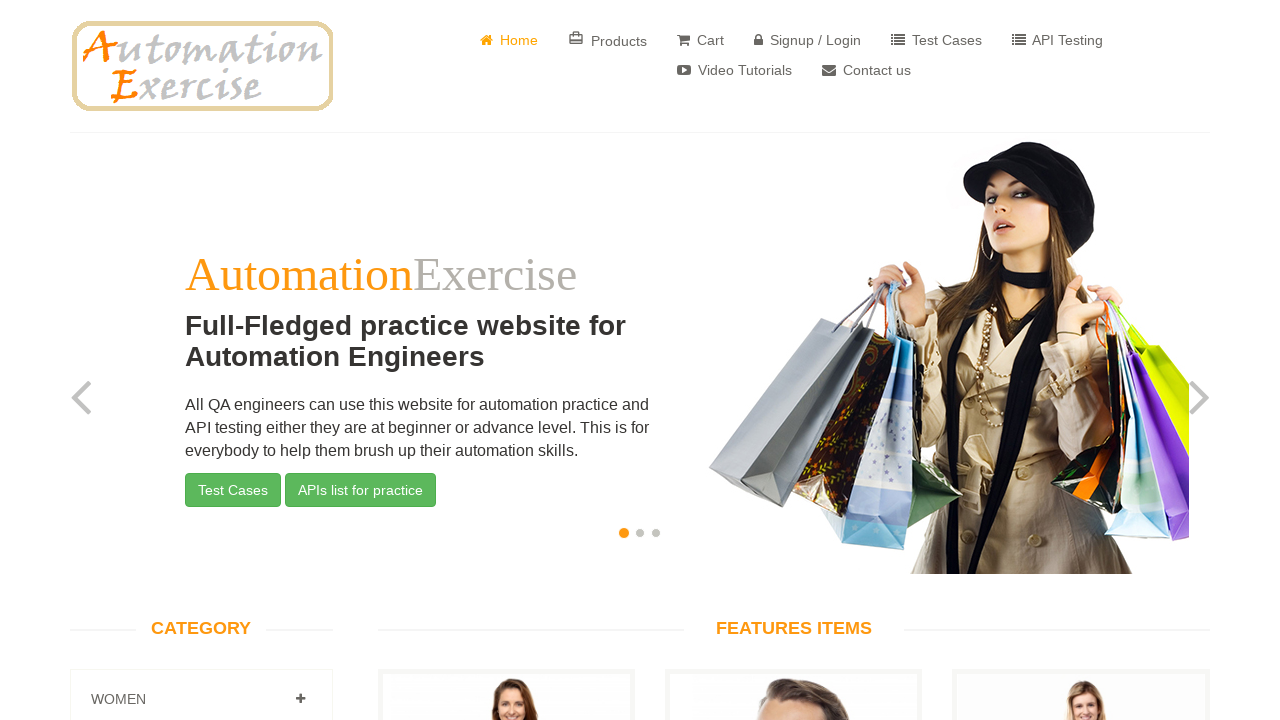

Waited for page to load to domcontentloaded state on Automation Exercise homepage
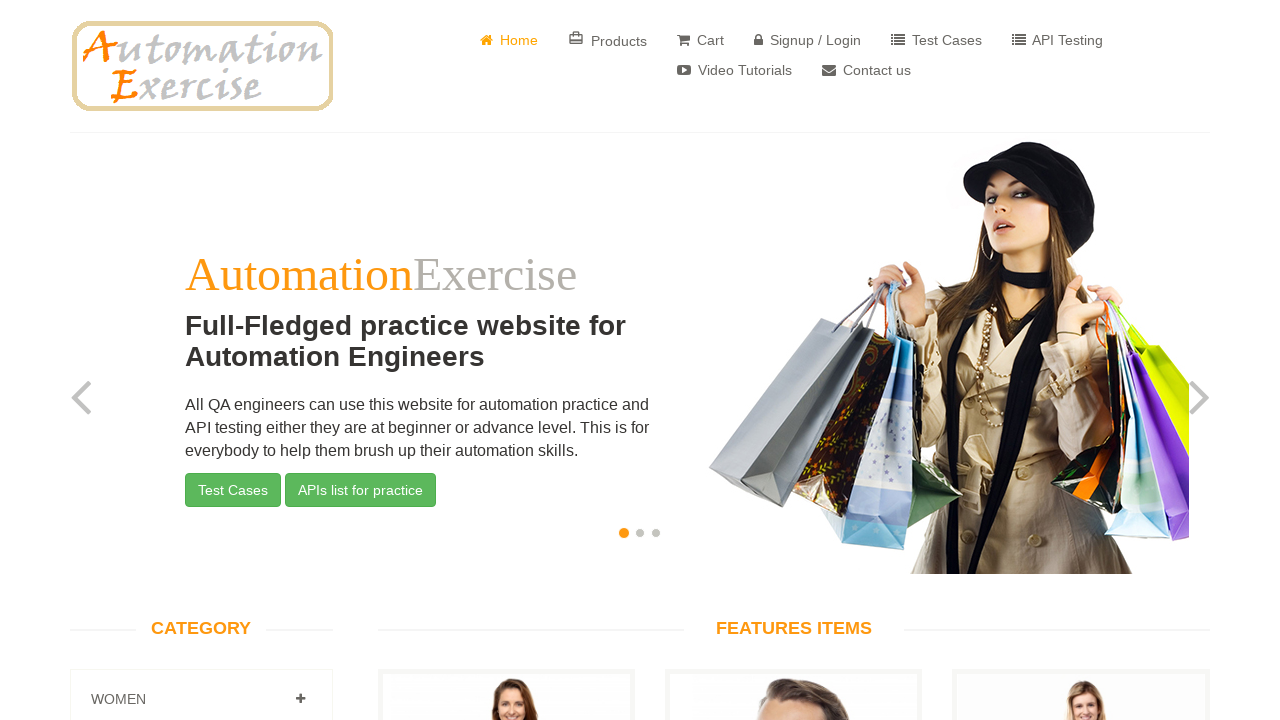

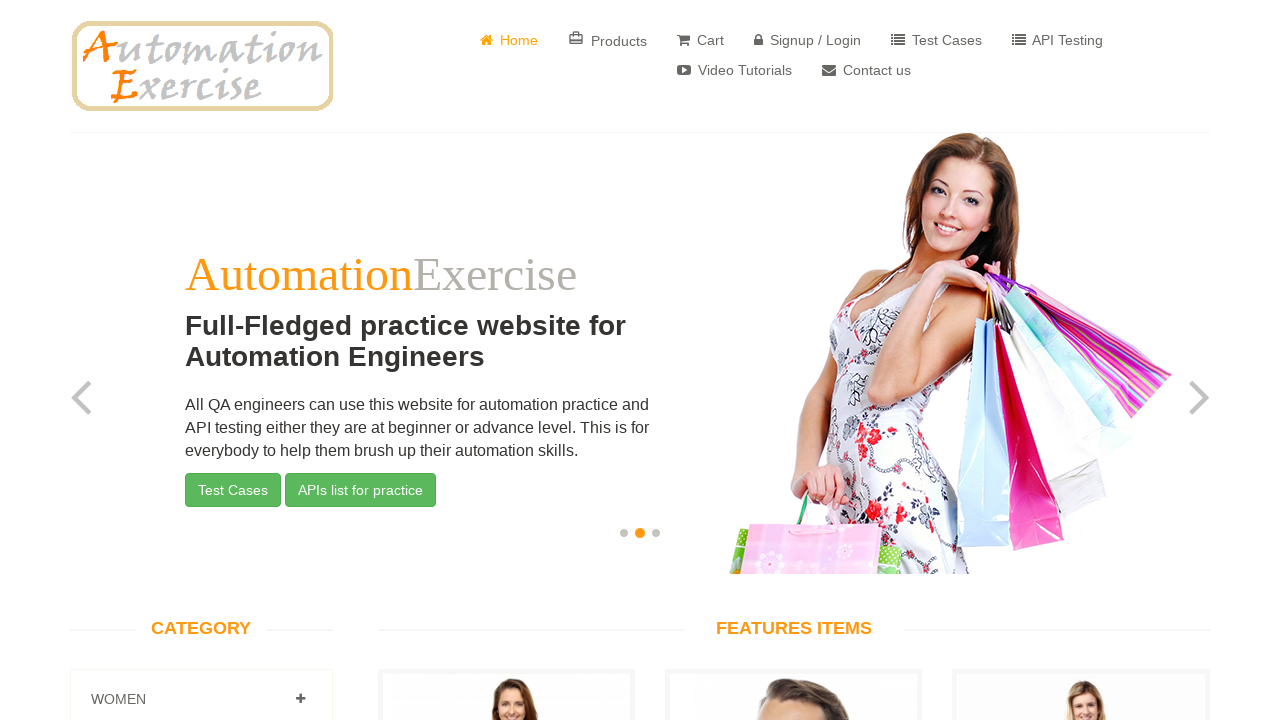